Tests jQuery Growl notification functionality by injecting jQuery and jQuery Growl libraries into a page, then displaying various notification messages (standard, error, notice, and warning)

Starting URL: http://the-internet.herokuapp.com/

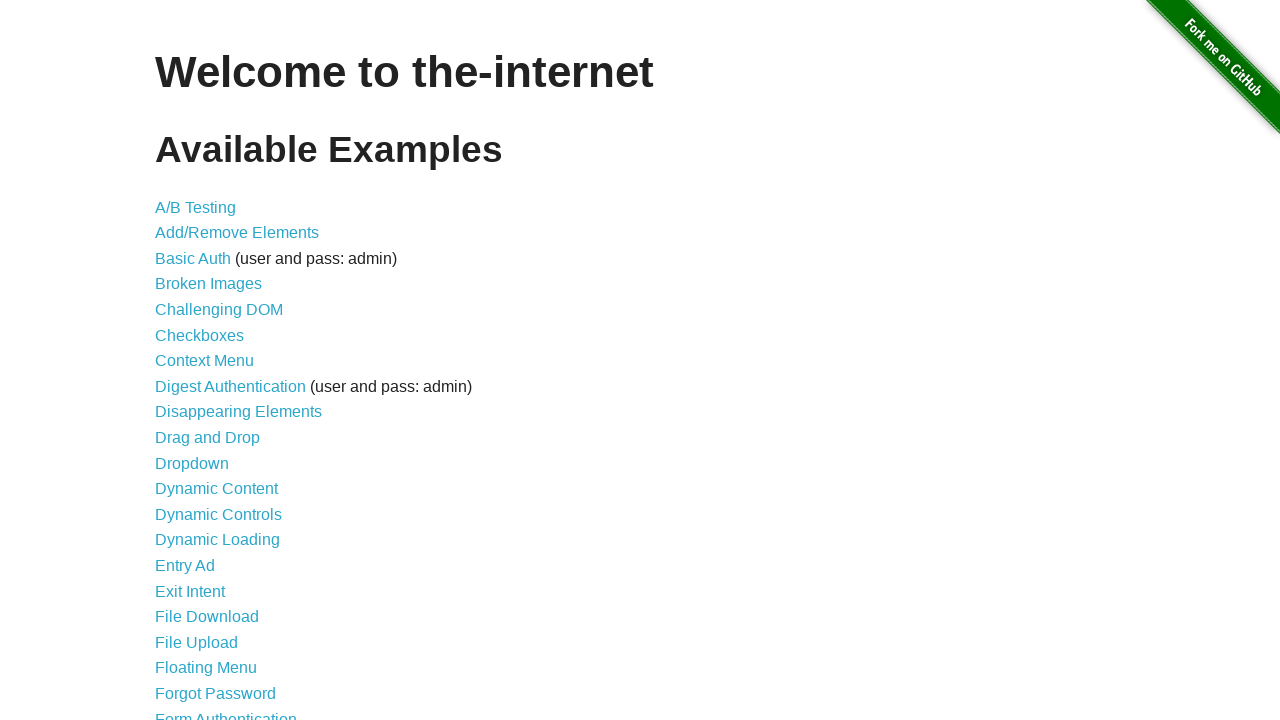

Injected jQuery library into page if not already present
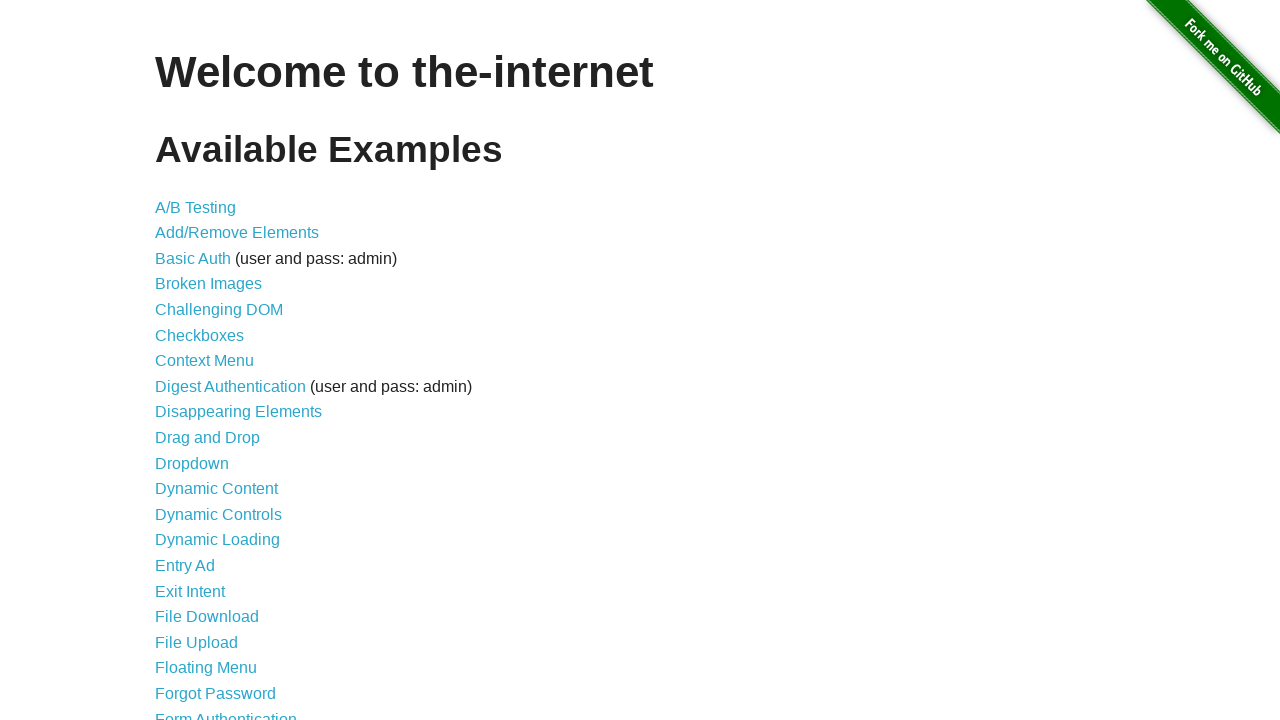

jQuery library loaded successfully
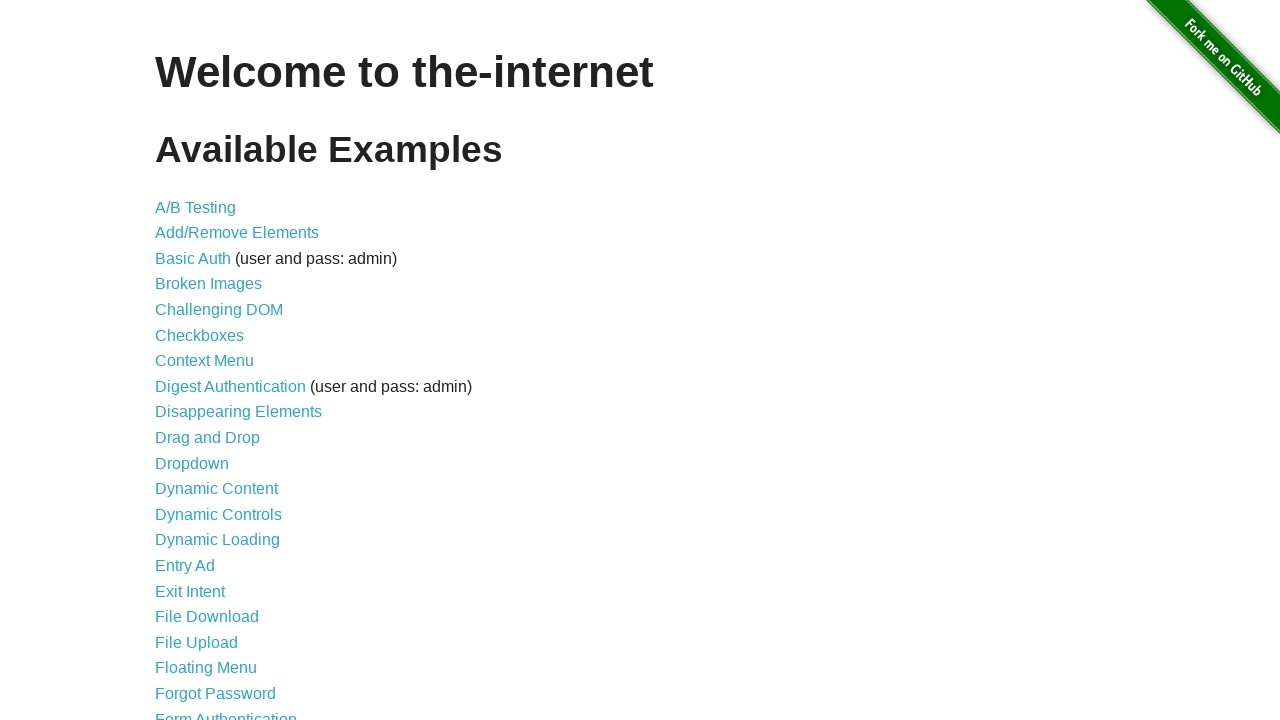

jQuery Growl library script injected into page
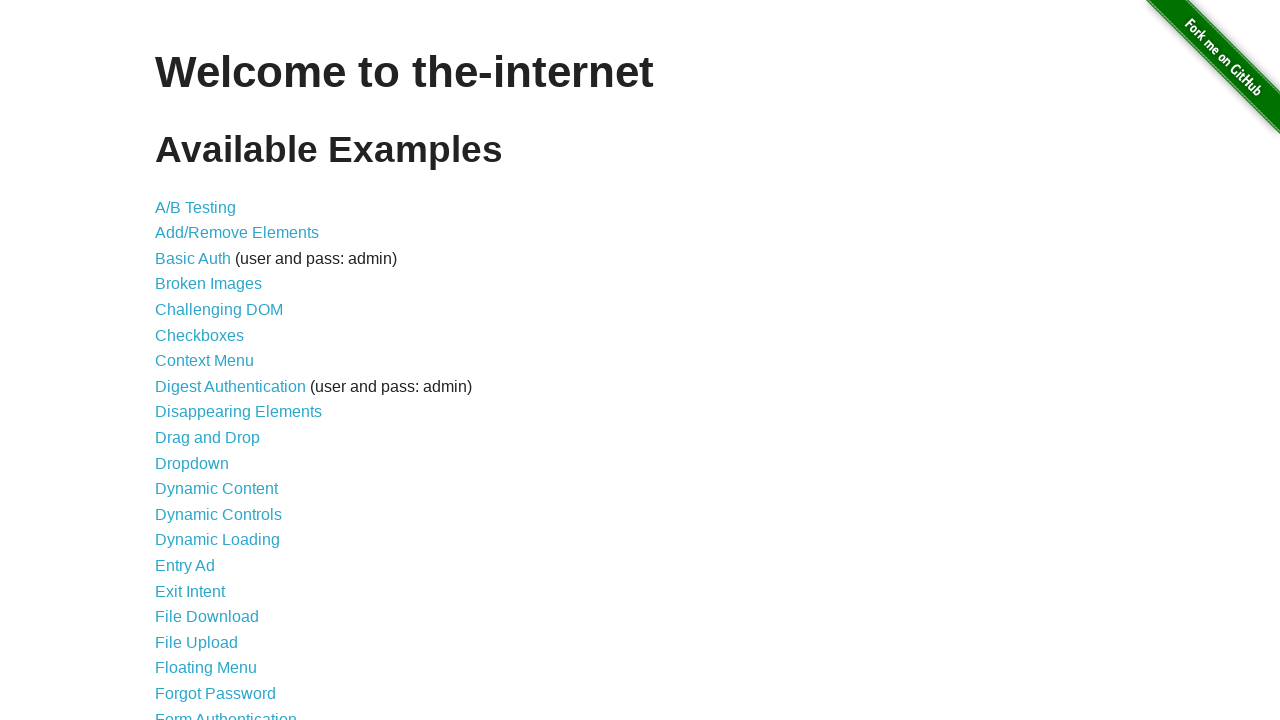

jQuery Growl CSS stylesheet added to page
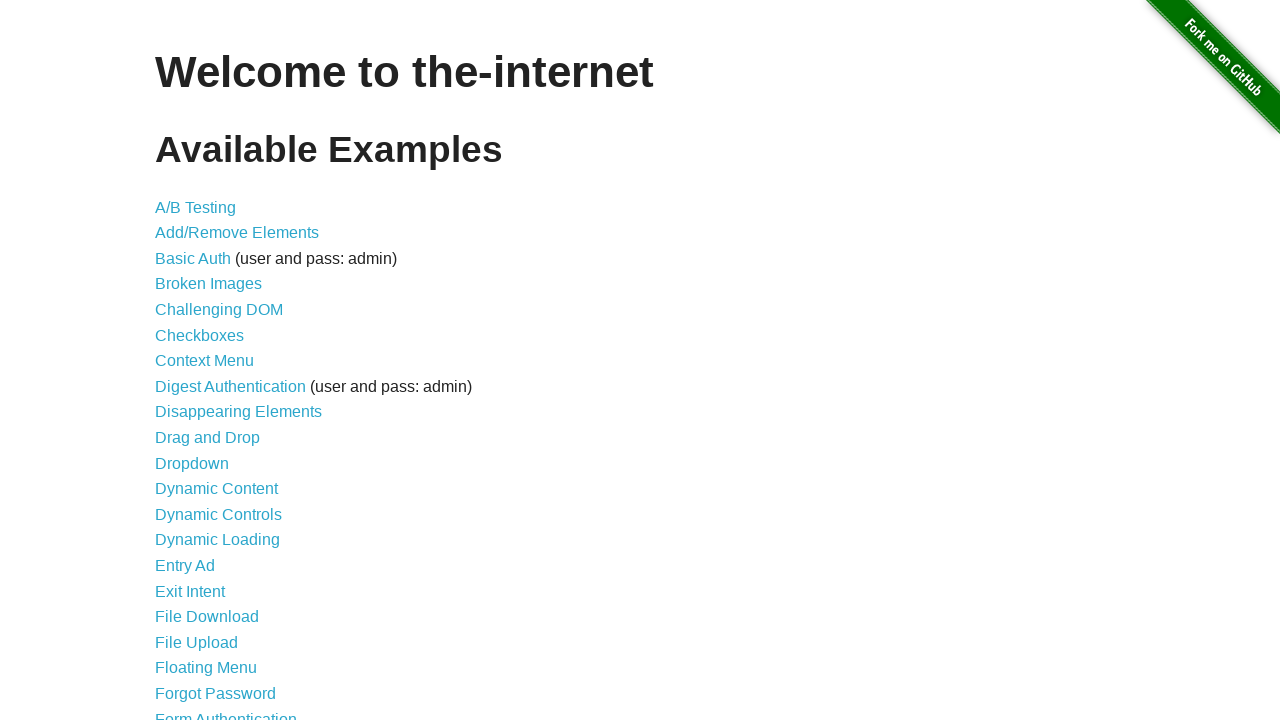

jQuery Growl library loaded and available
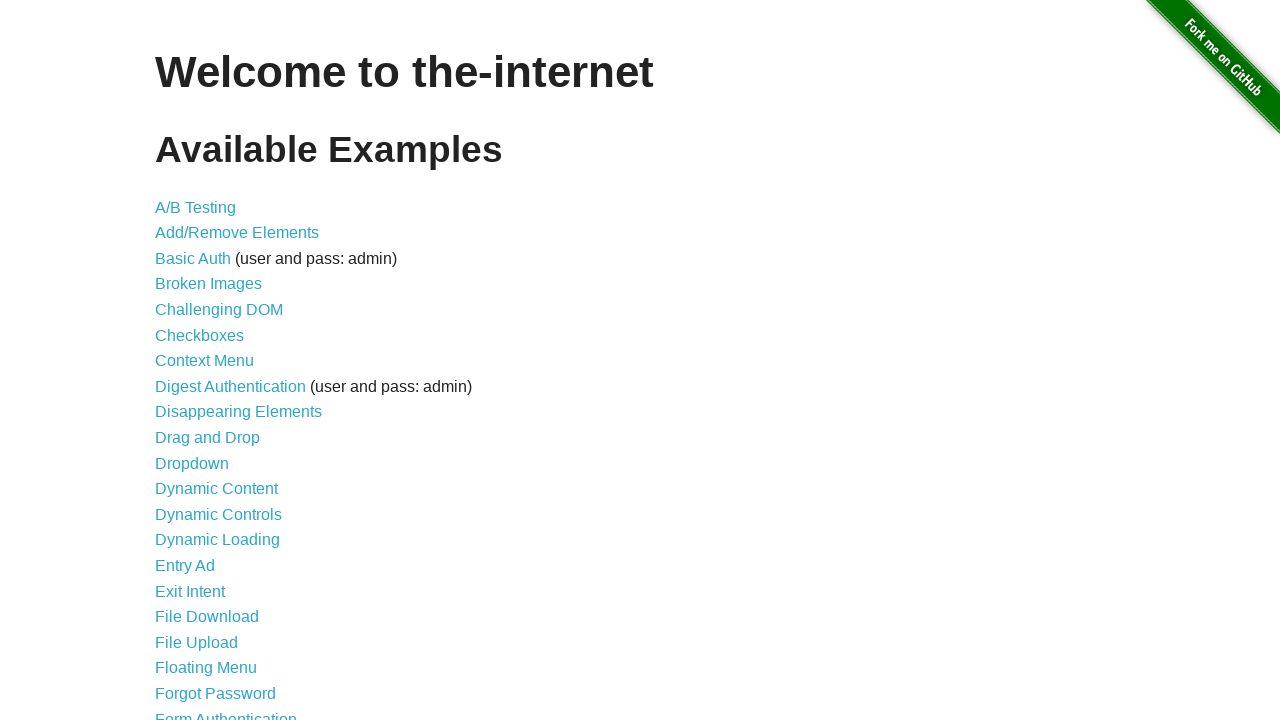

Displayed standard jQuery Growl notification with title 'GET' and message '/'
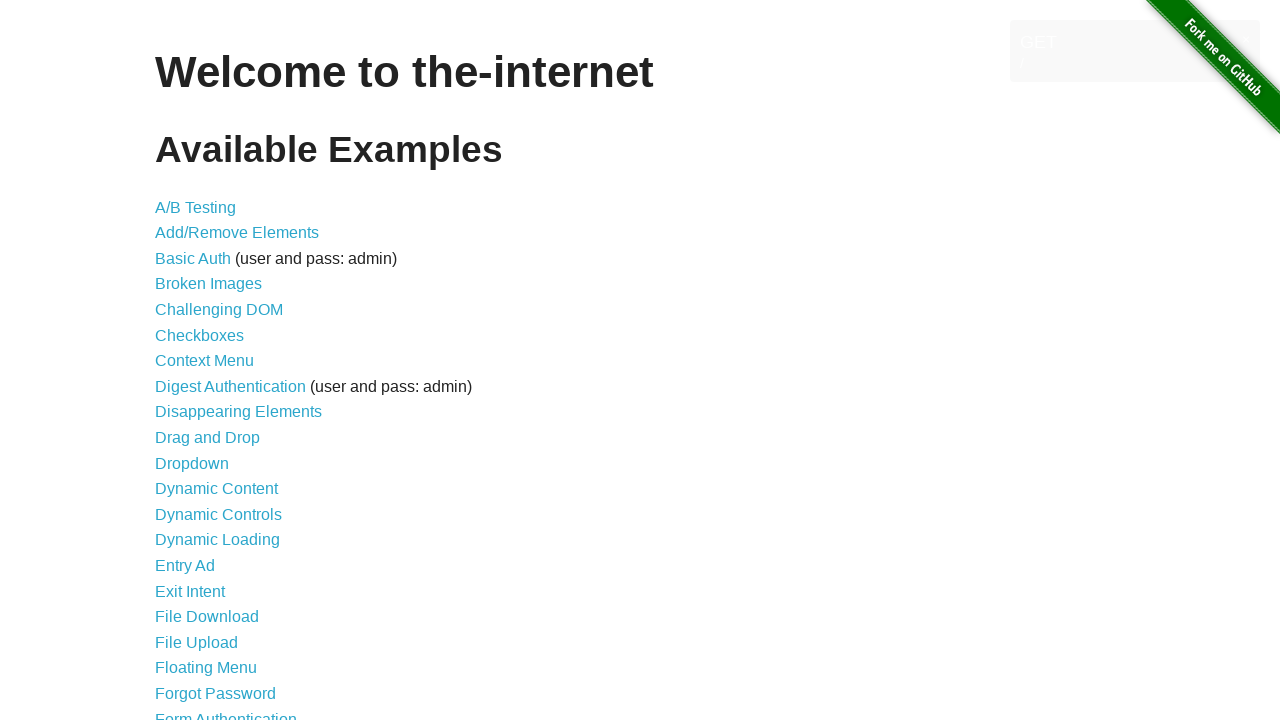

Displayed error notification with title 'ERROR' and error message
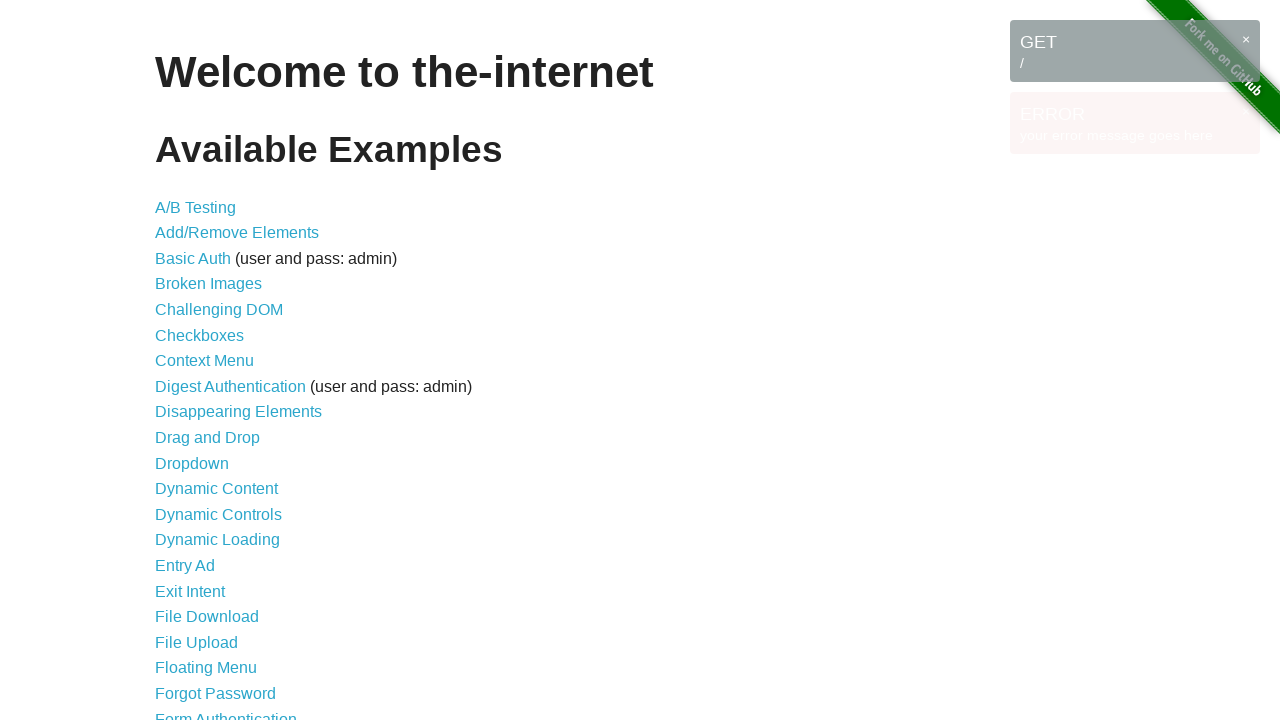

Displayed notice notification with title 'Notice' and notice message
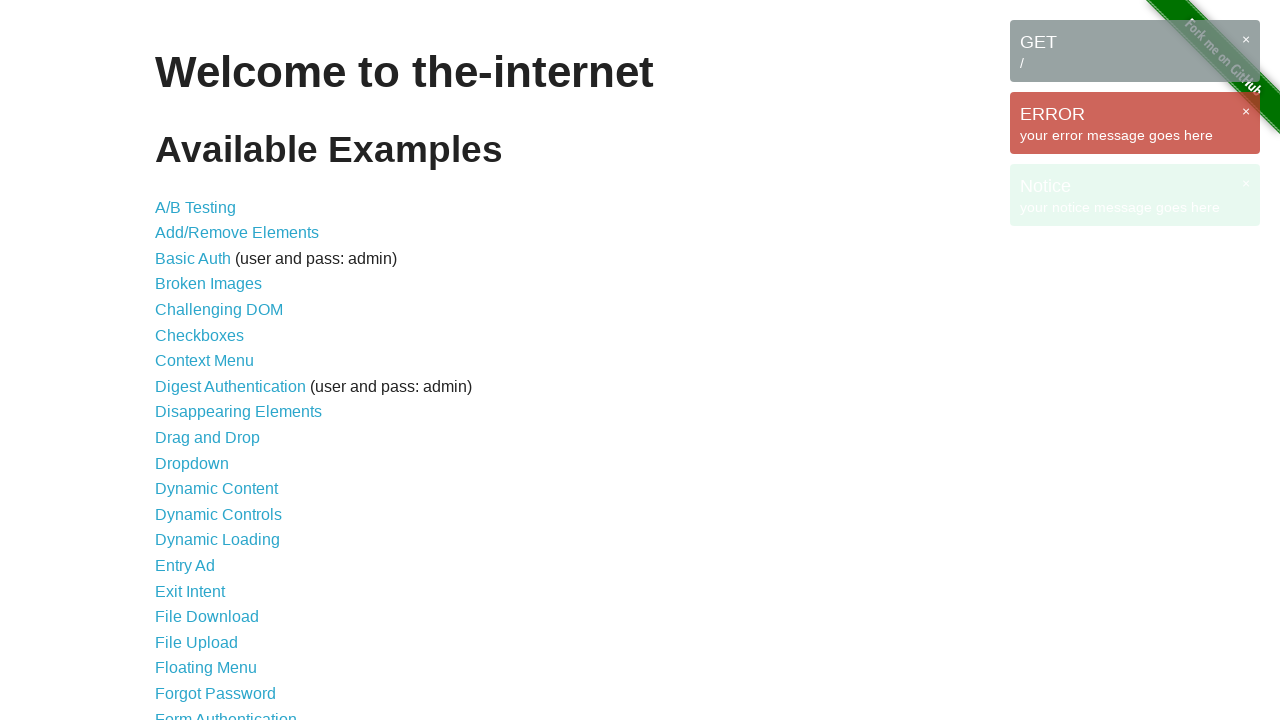

Displayed warning notification with title 'Warning!' and warning message
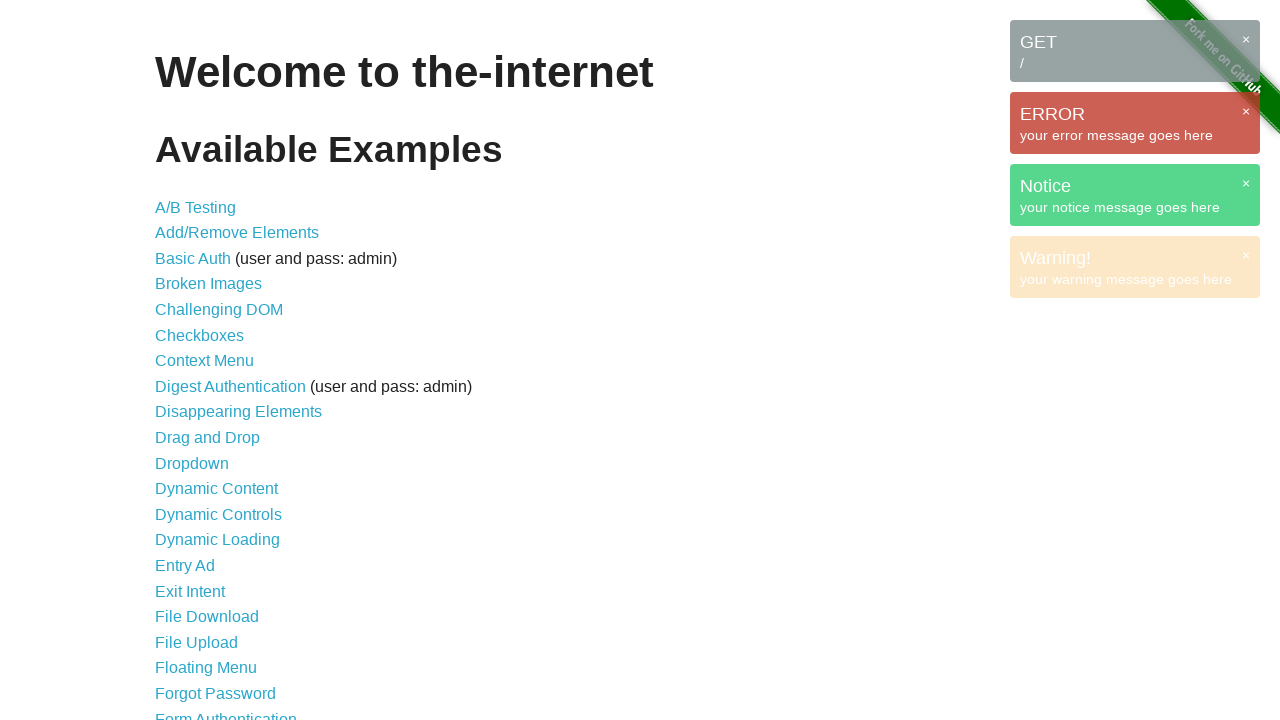

All growl notifications are visible on the page
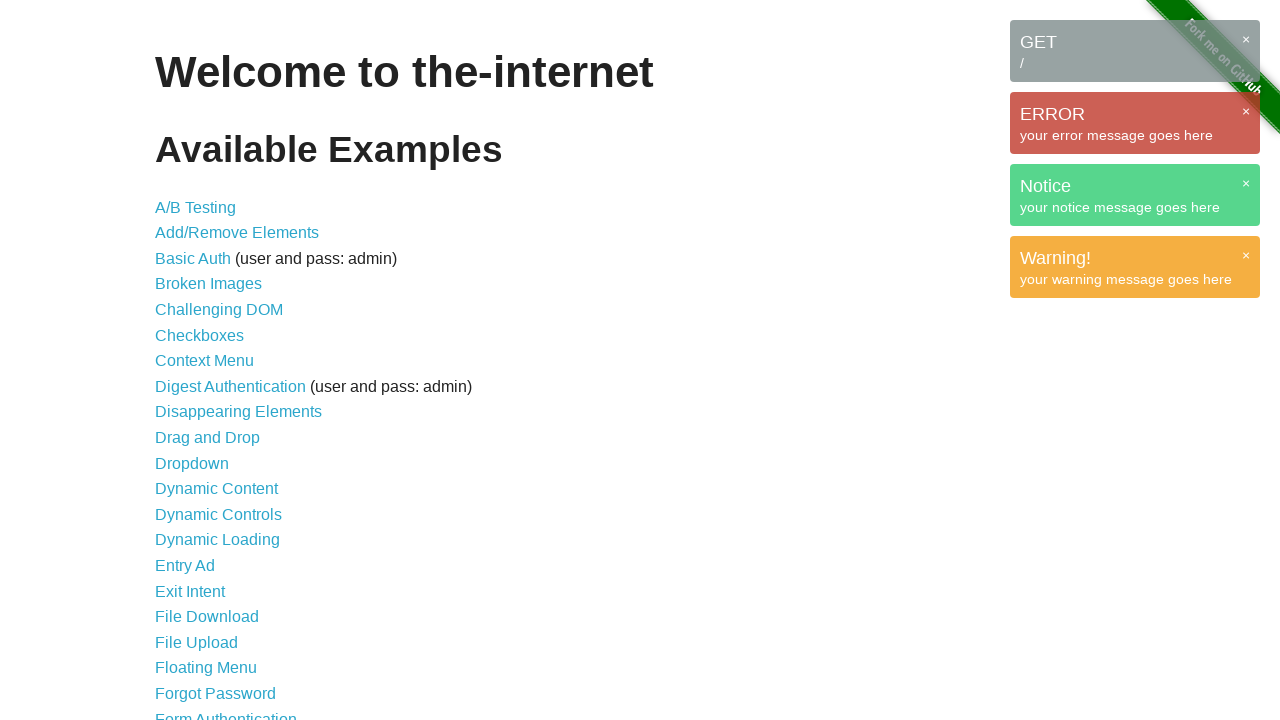

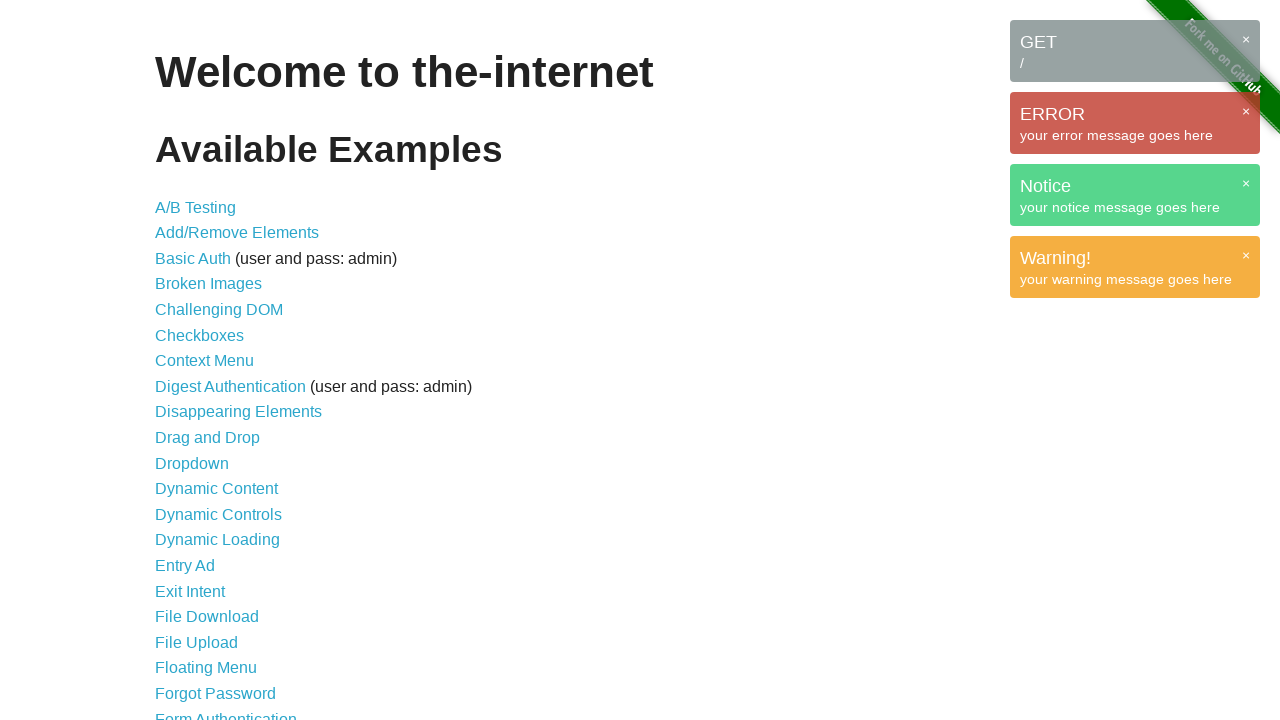